Tests form submission by entering text into an input field and submitting it, then verifying the result is displayed

Starting URL: https://www.qa-practice.com/elements/input/simple

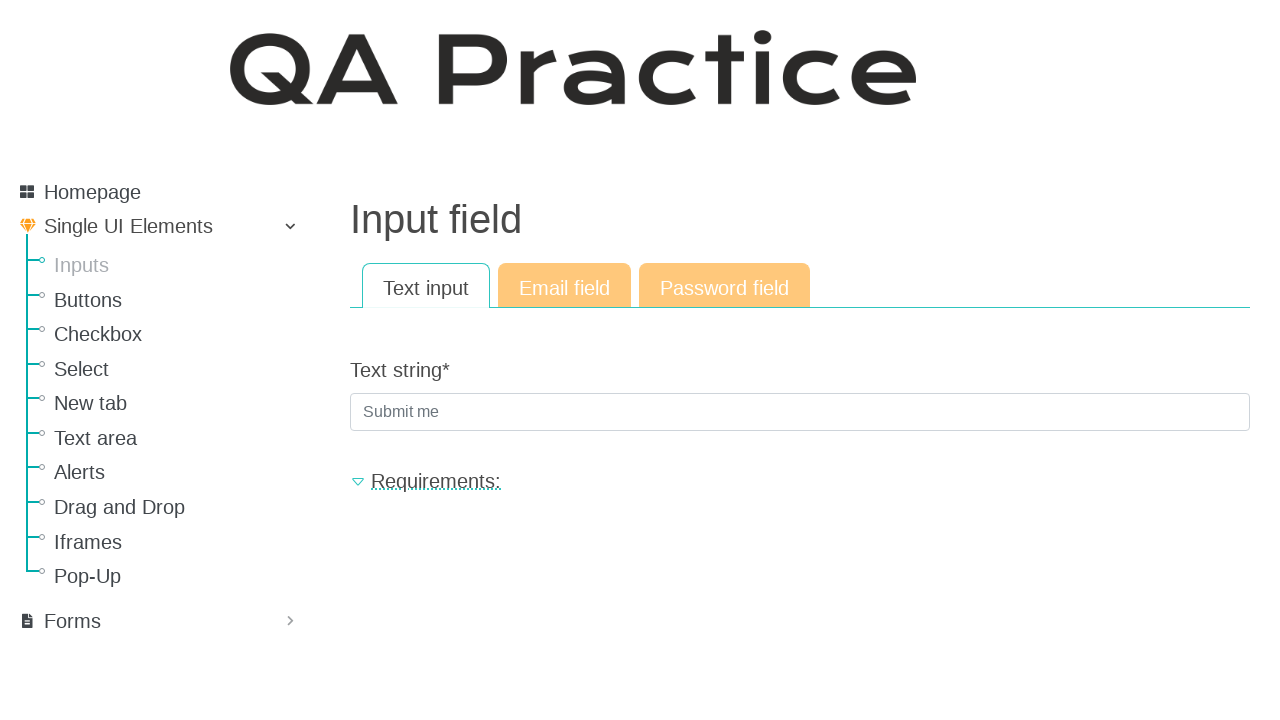

Filled input field with 'example_text' on #id_text_string
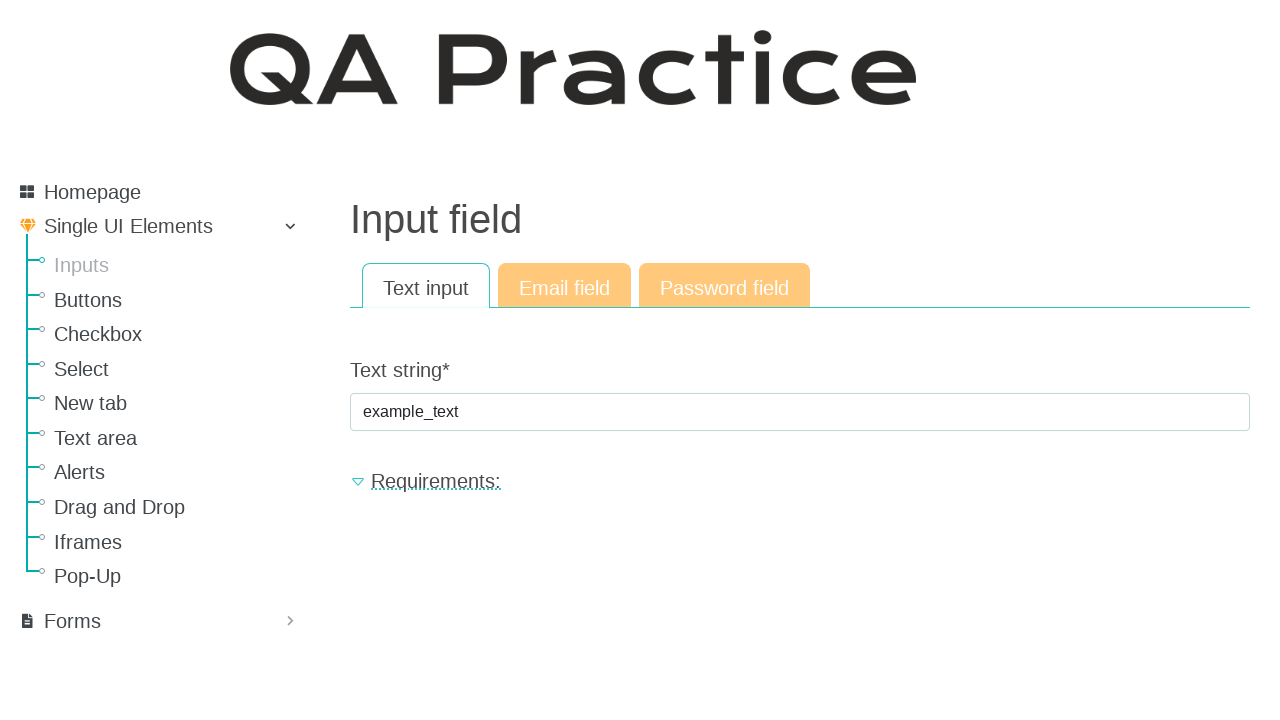

Pressed Enter to submit the form on #id_text_string
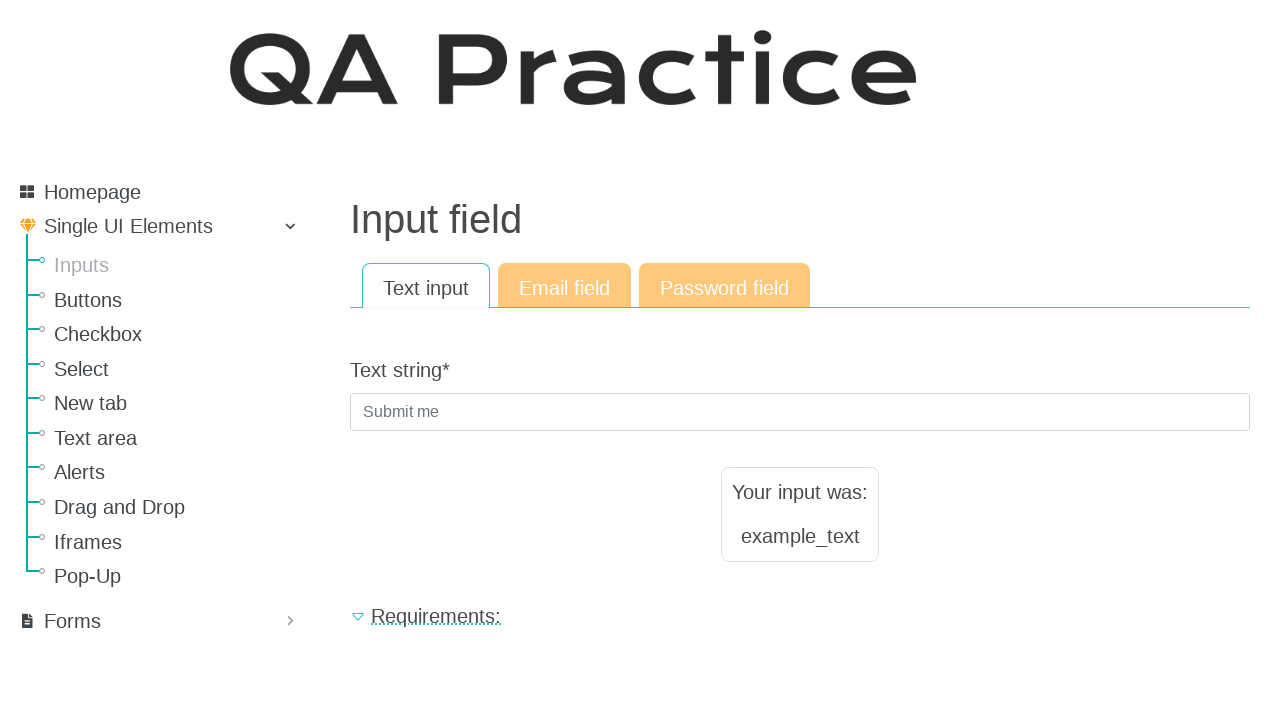

Result text element appeared on page
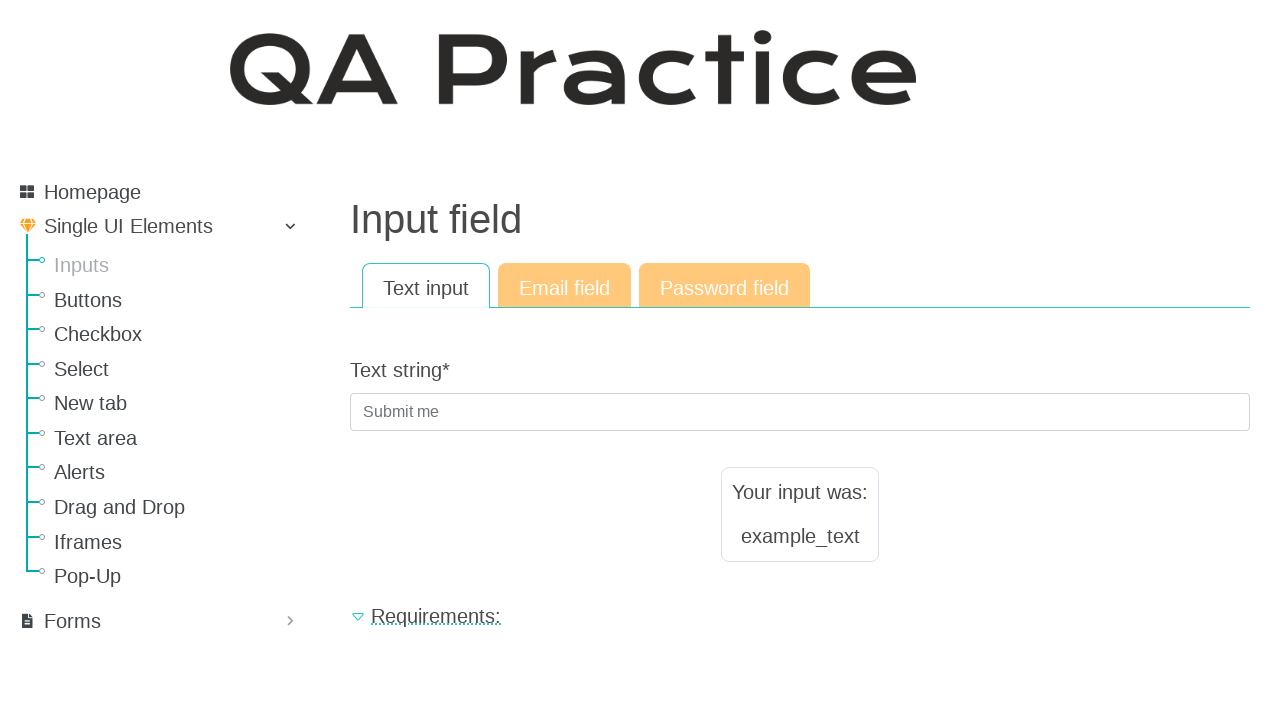

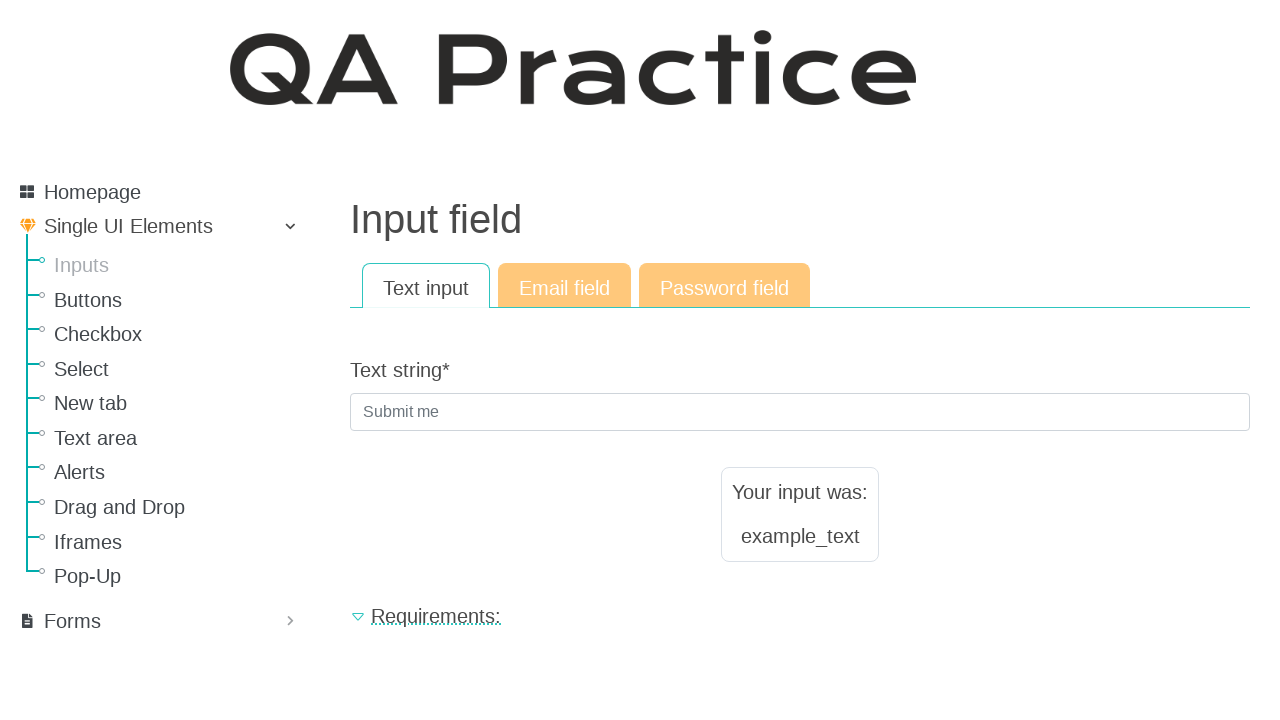